Navigates to the RedBus travel booking website and maximizes the browser window to verify the page loads correctly.

Starting URL: https://www.redbus.in/

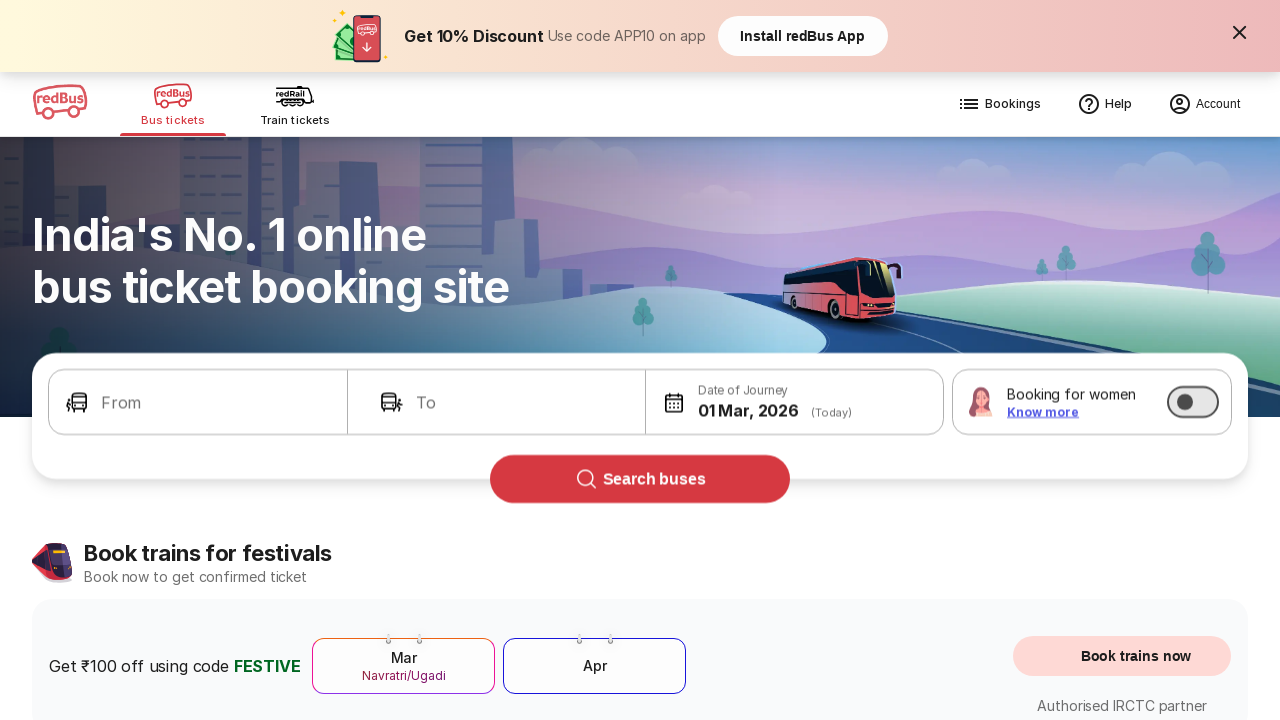

Navigated to RedBus travel booking website
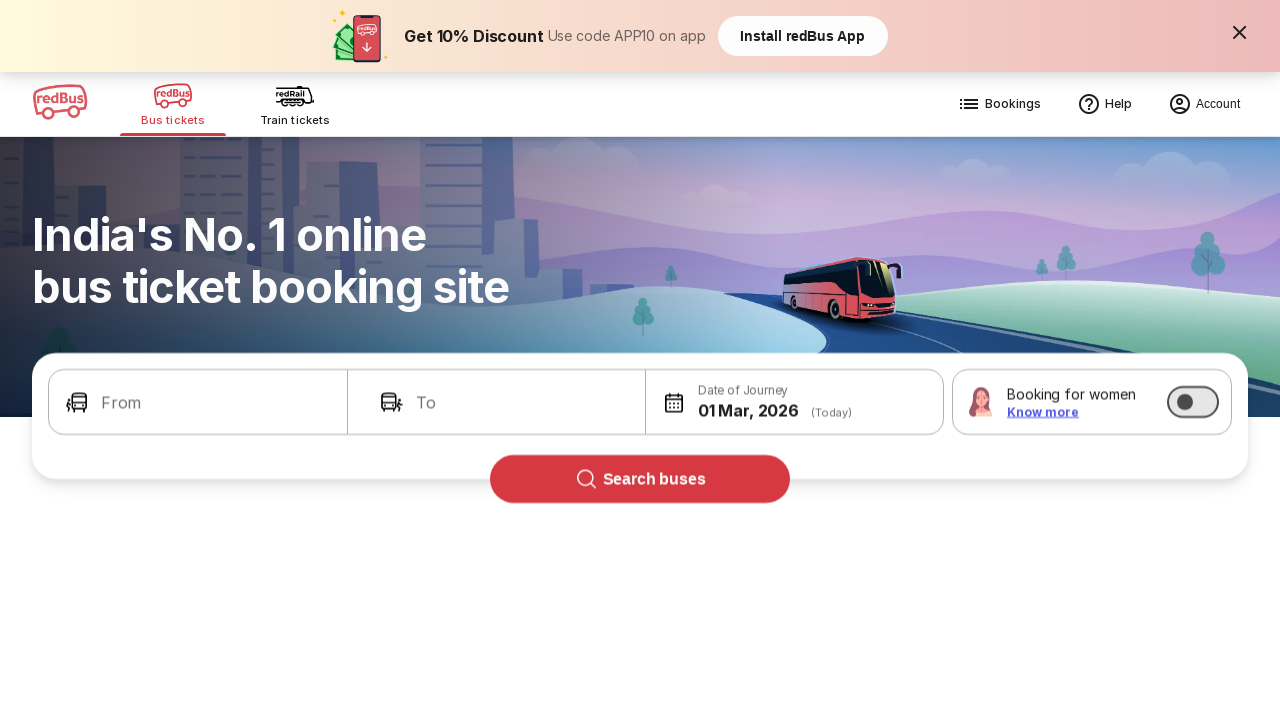

Maximized browser window to 1920x1080
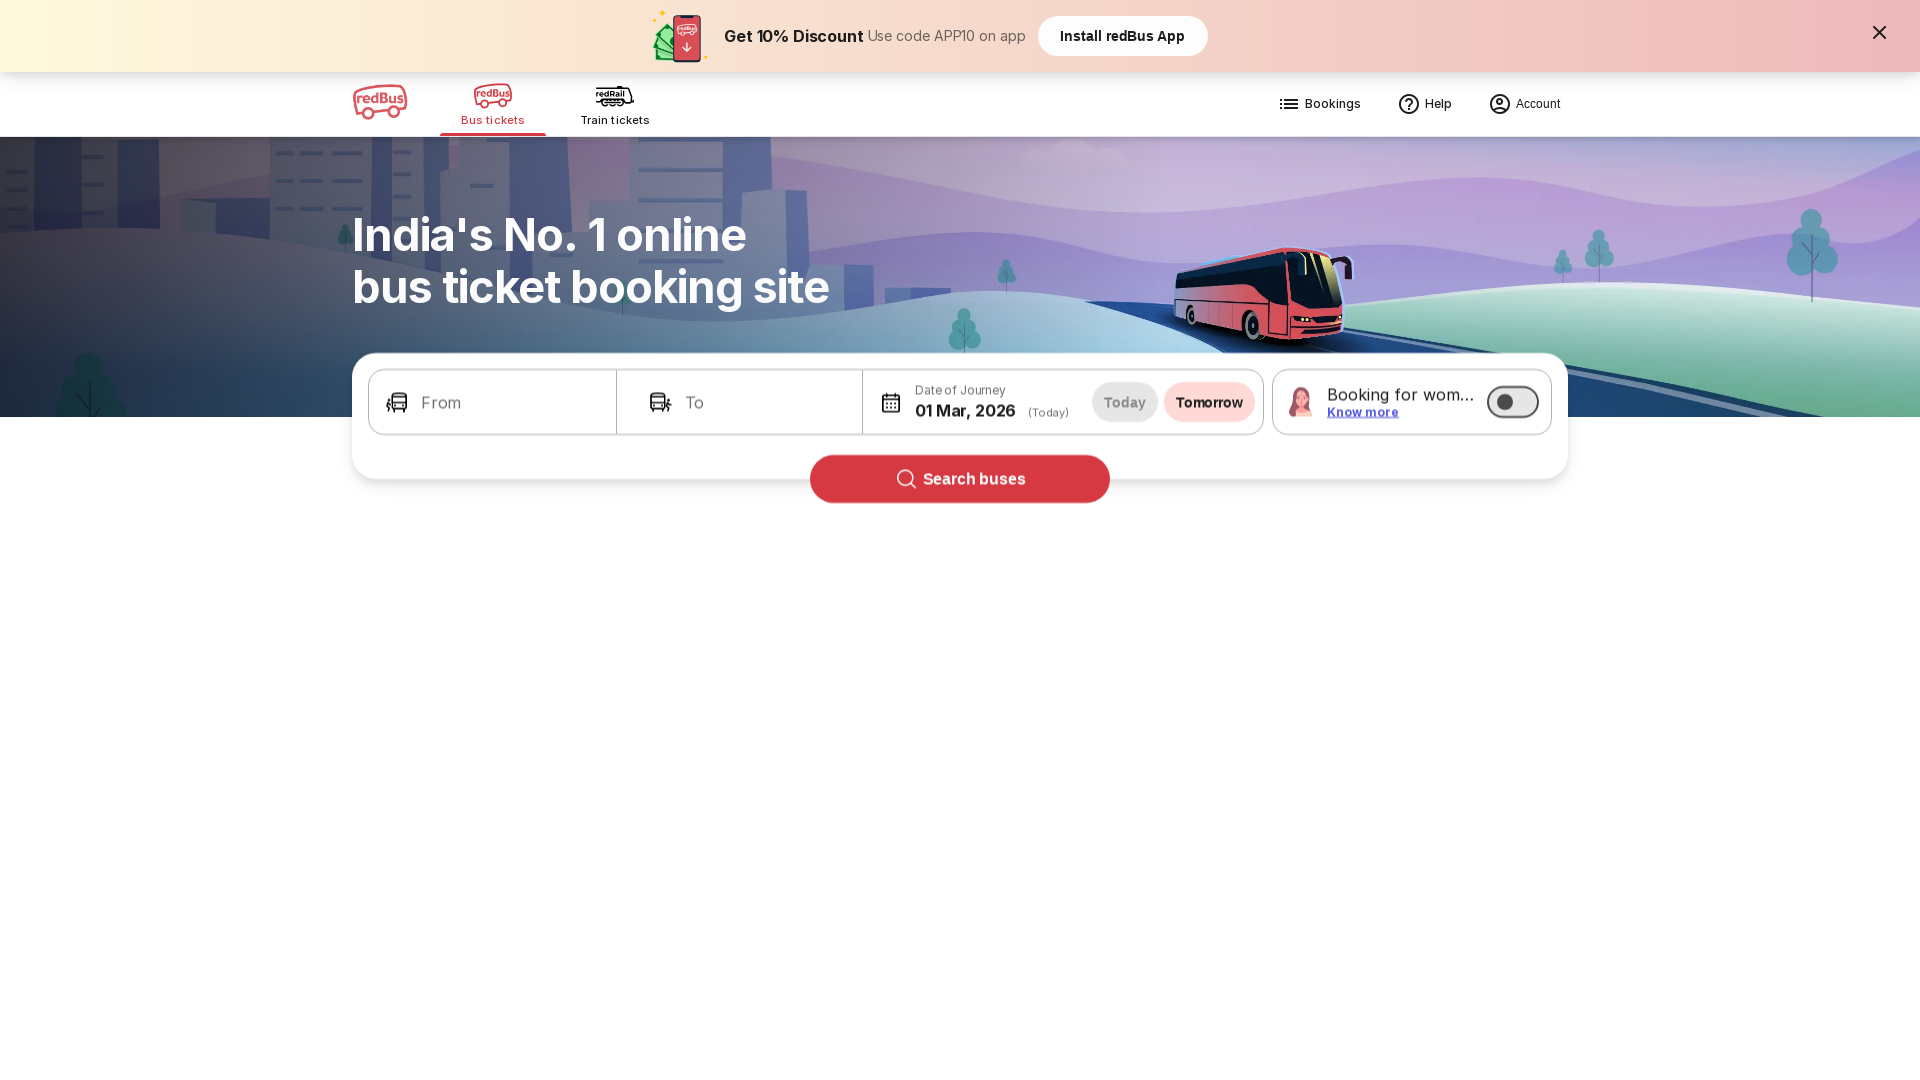

Page fully loaded and DOM content parsed
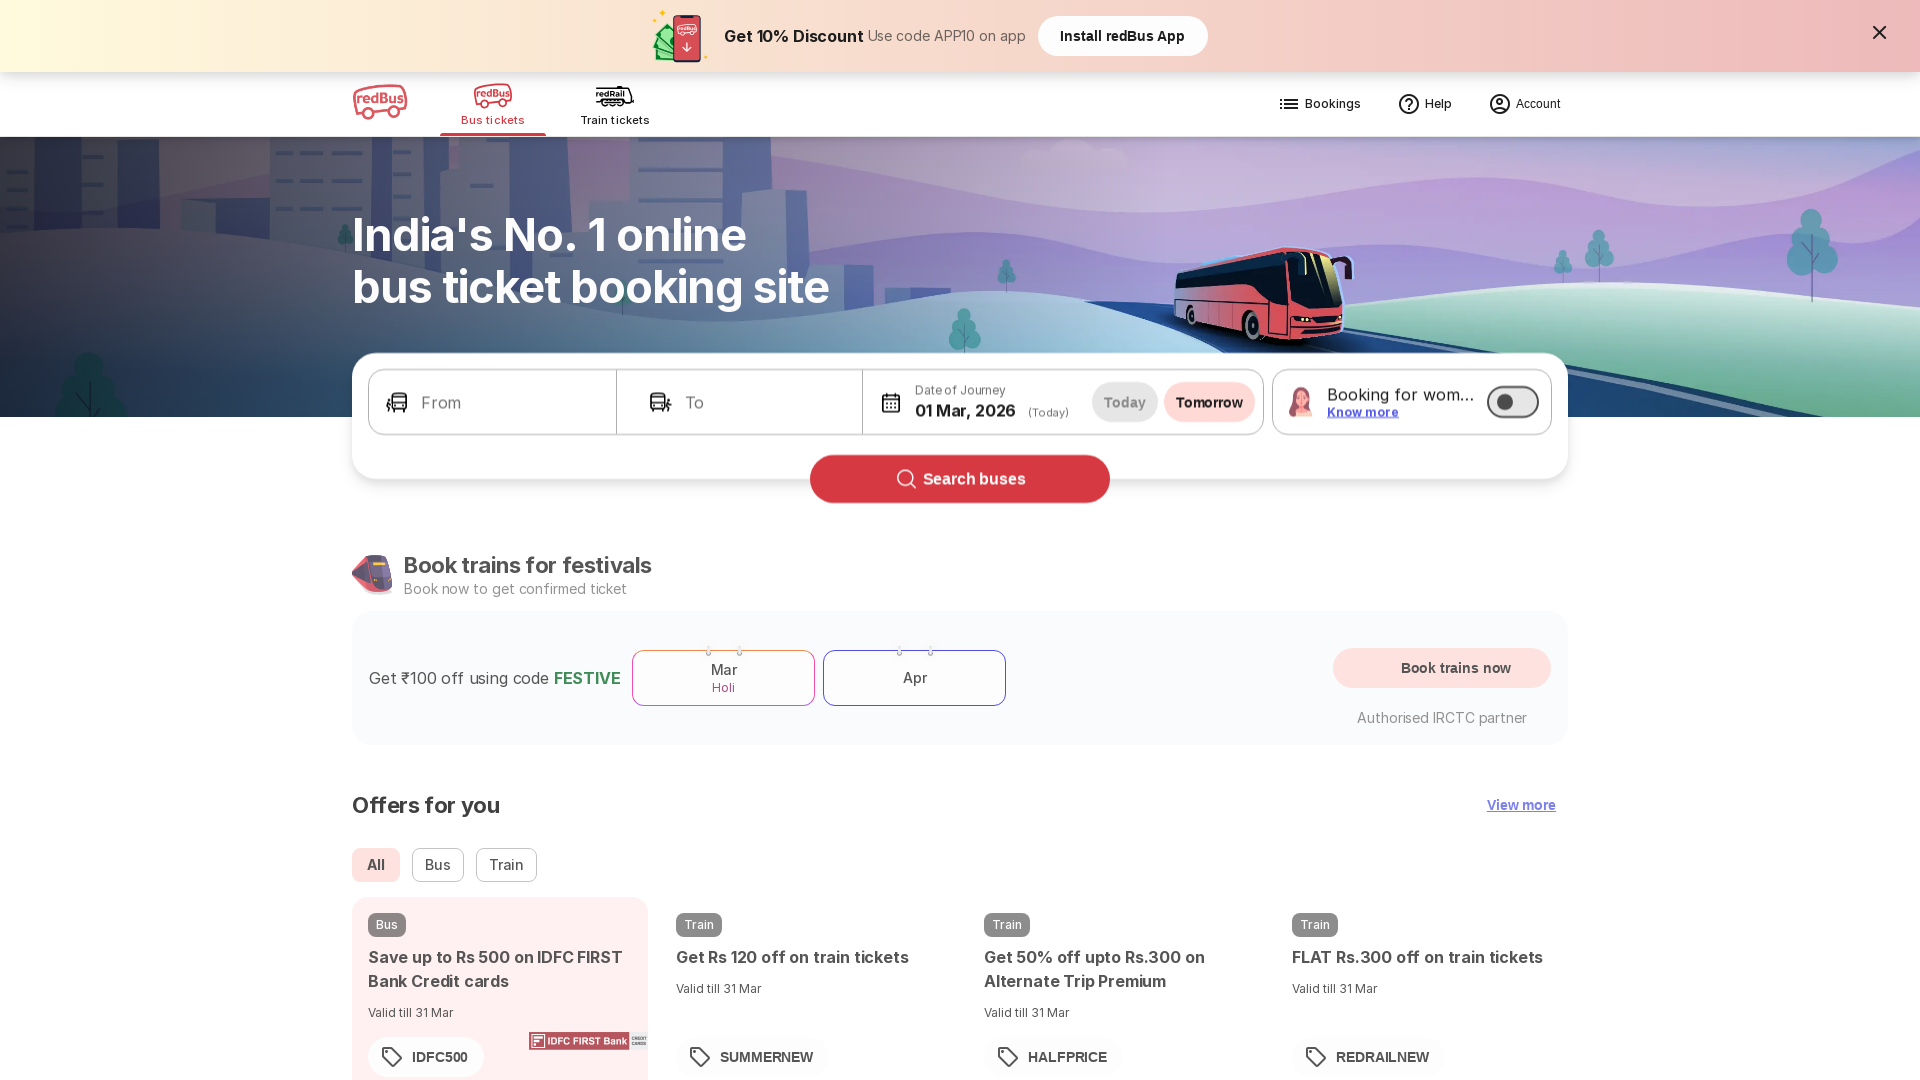

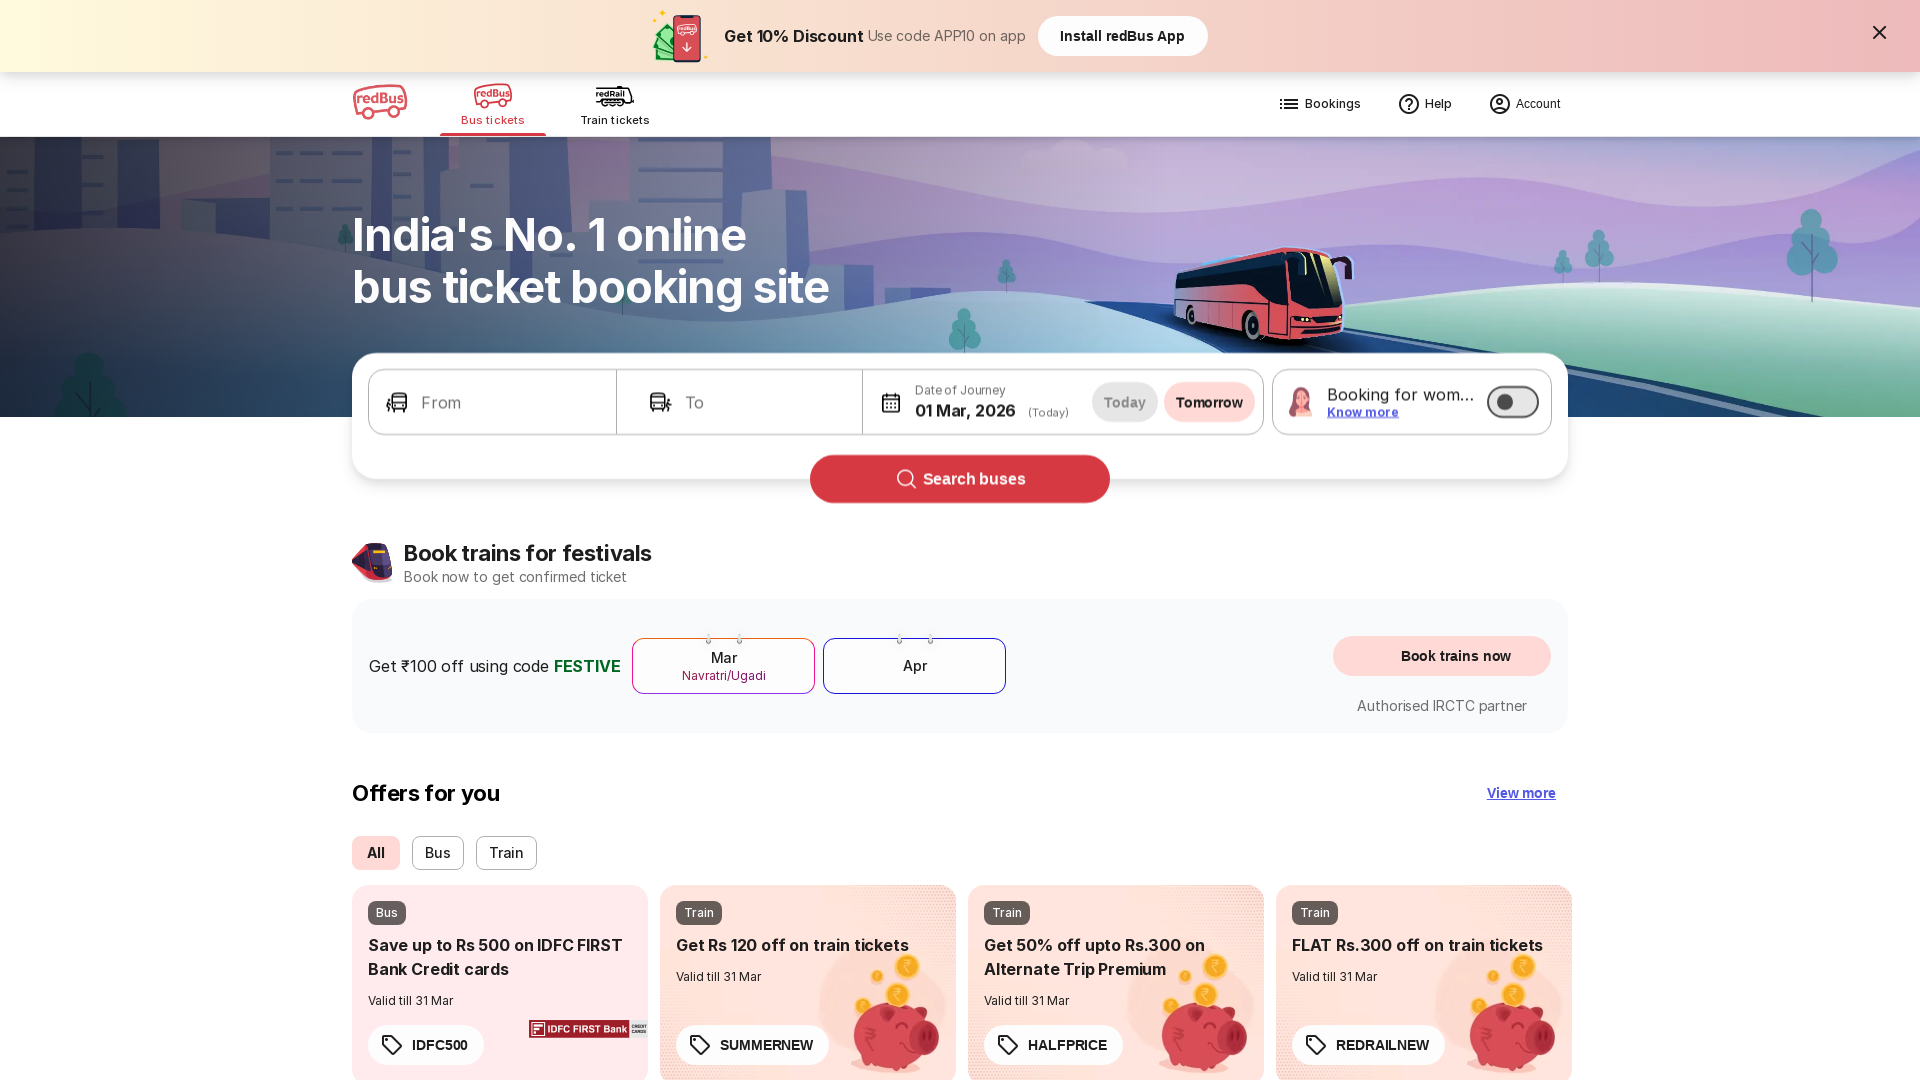